Navigates to the Goibibo travel website homepage

Starting URL: https://www.goibibo.com/

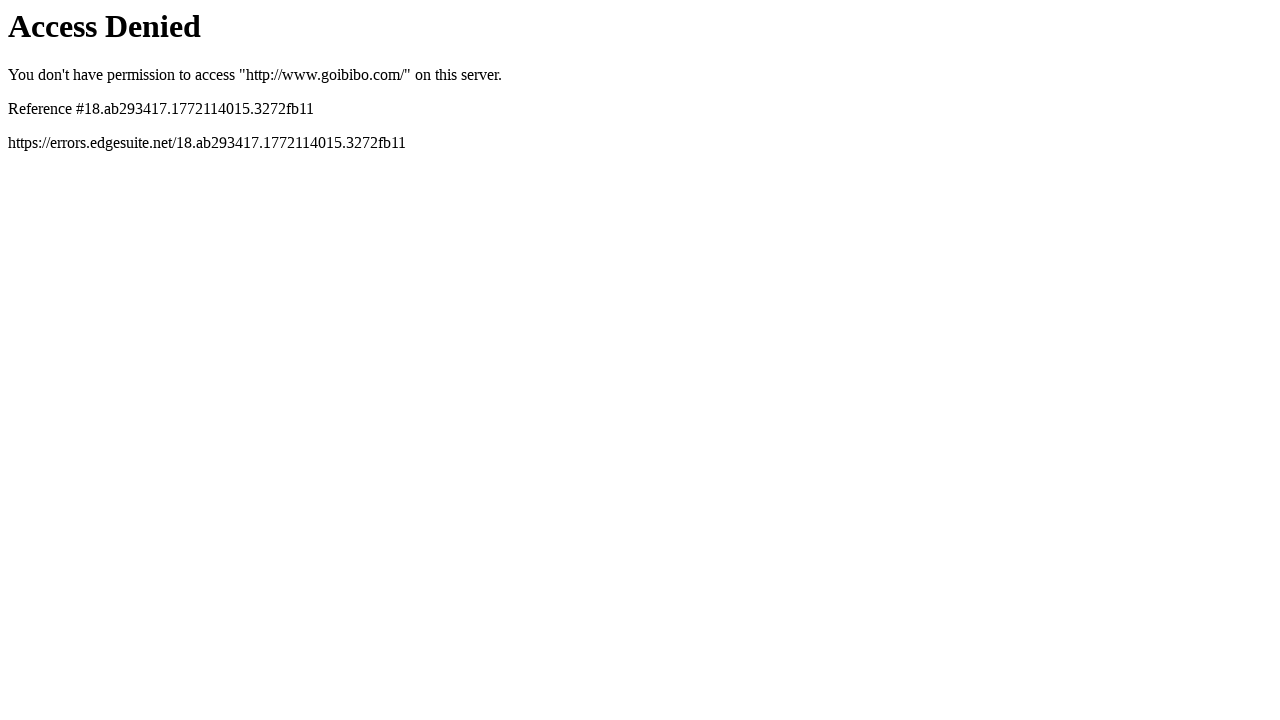

Navigated to Goibibo travel website homepage
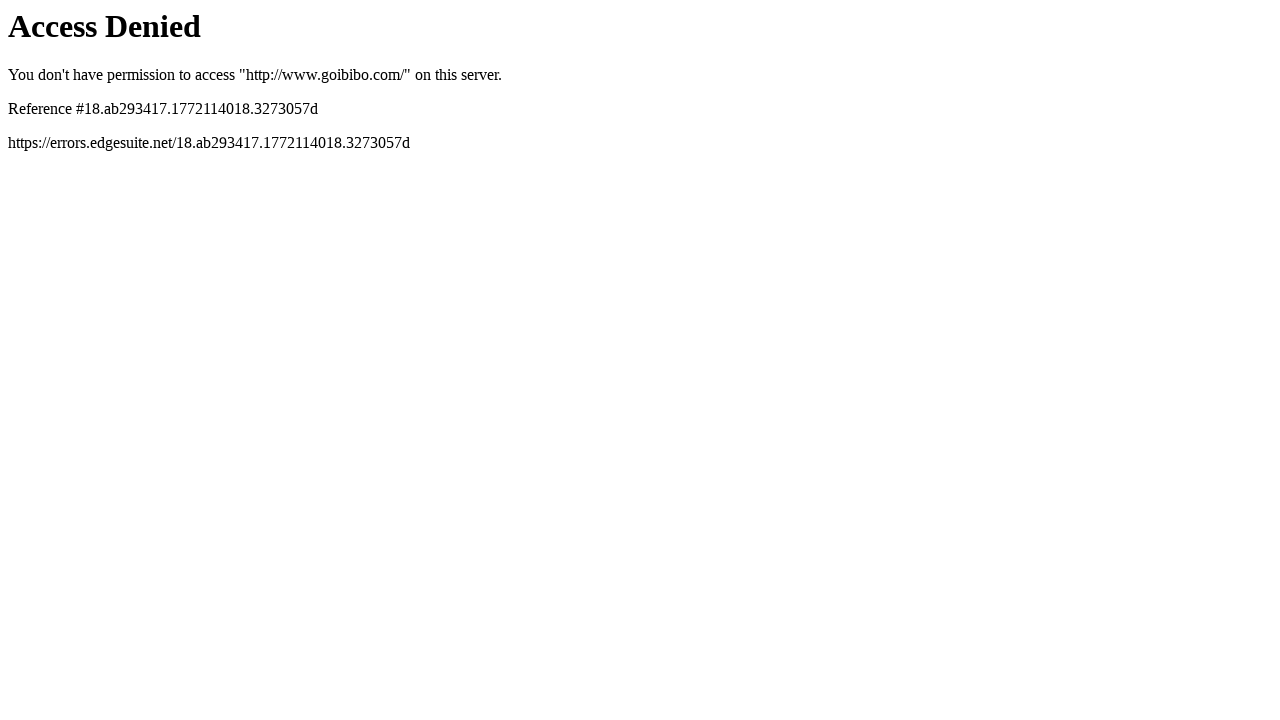

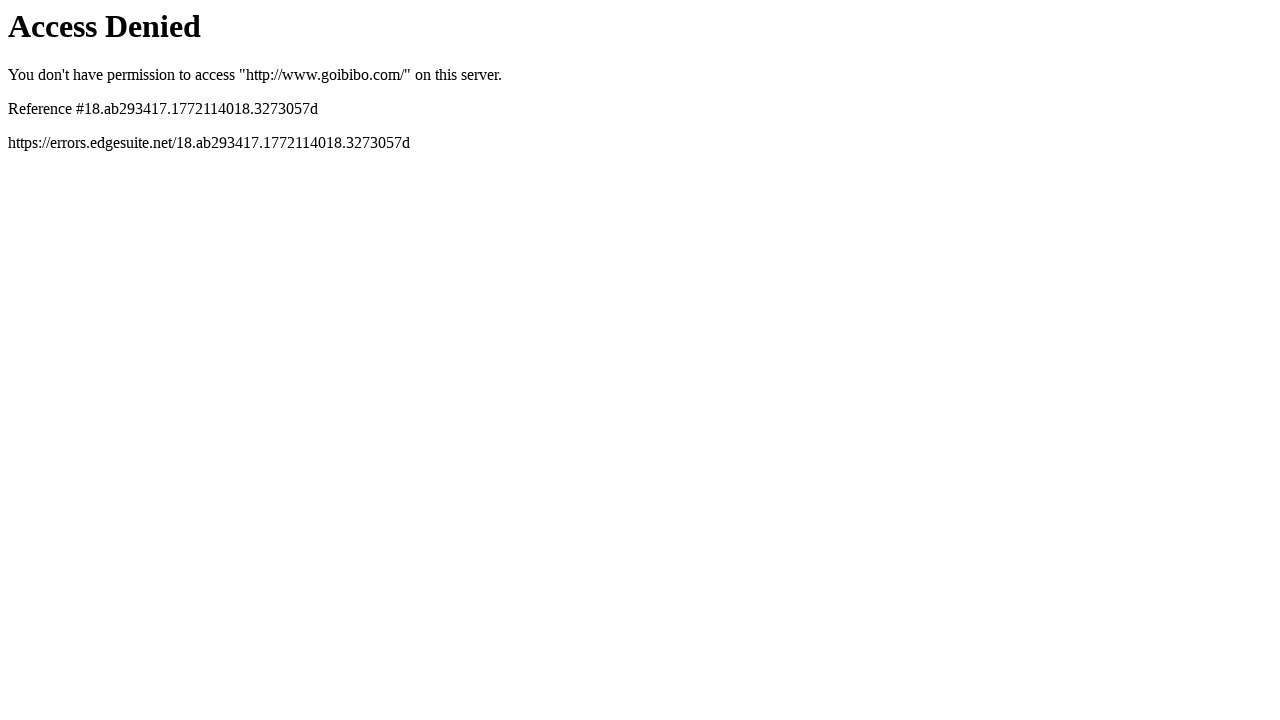